Tests search functionality by entering "apple" in the search field and verifying results appear

Starting URL: https://rahulshettyacademy.com/seleniumPractise/#/offers

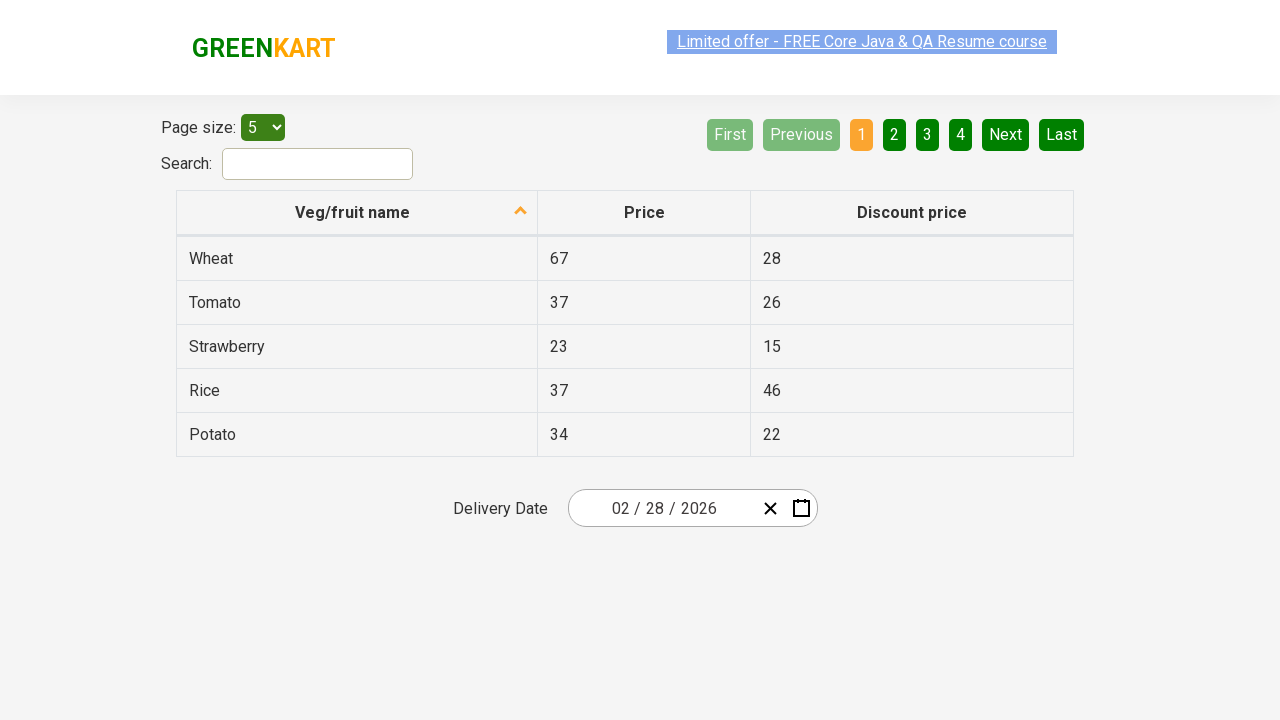

Filled search field with 'apple' on #search-field
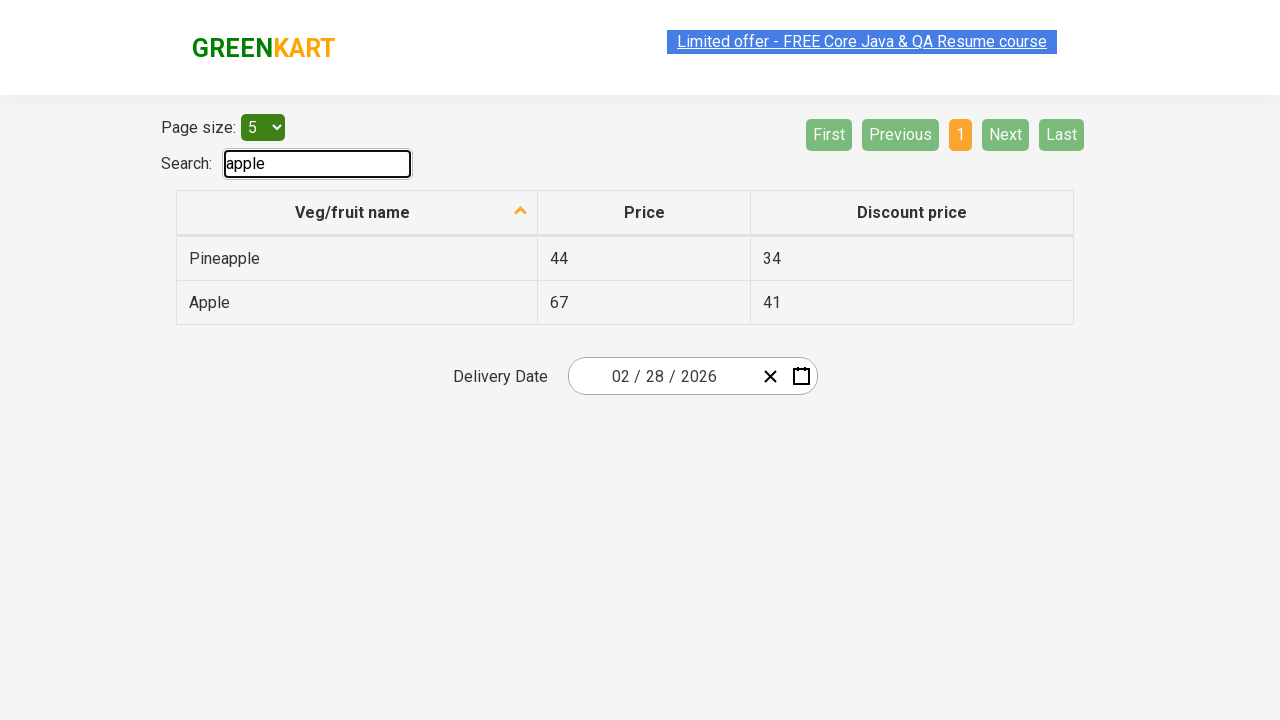

Search results loaded and first row is visible
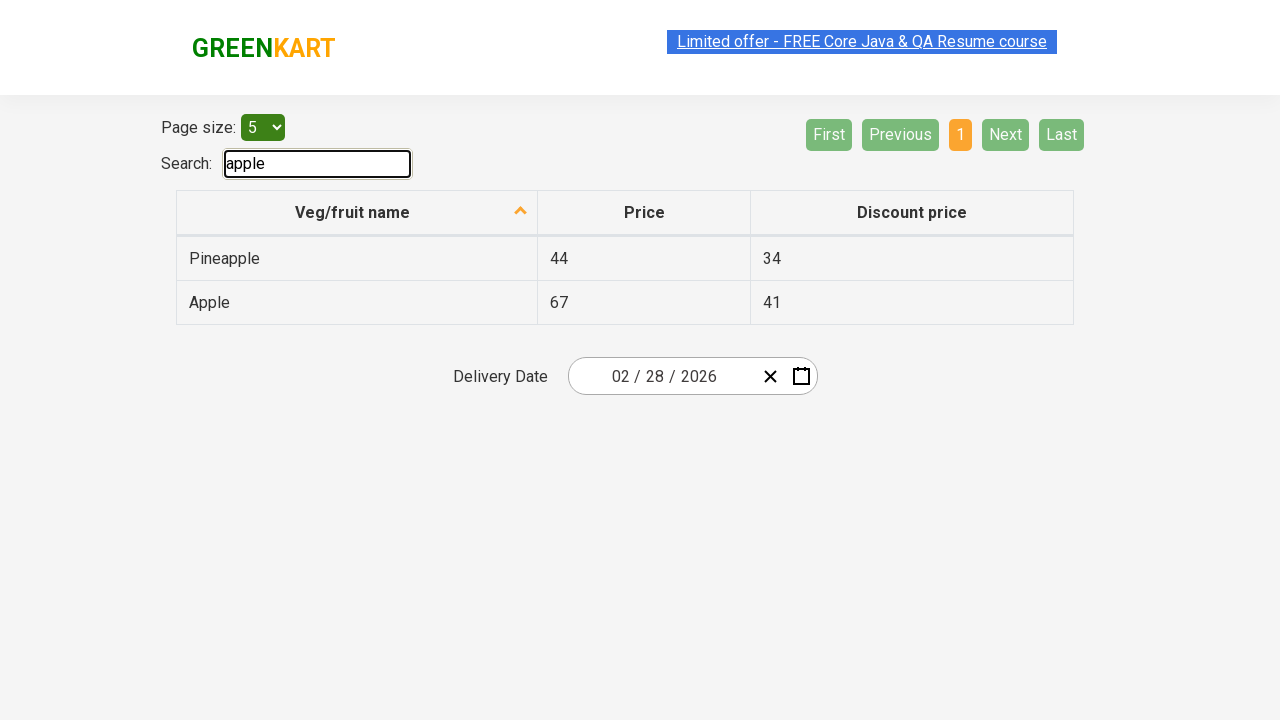

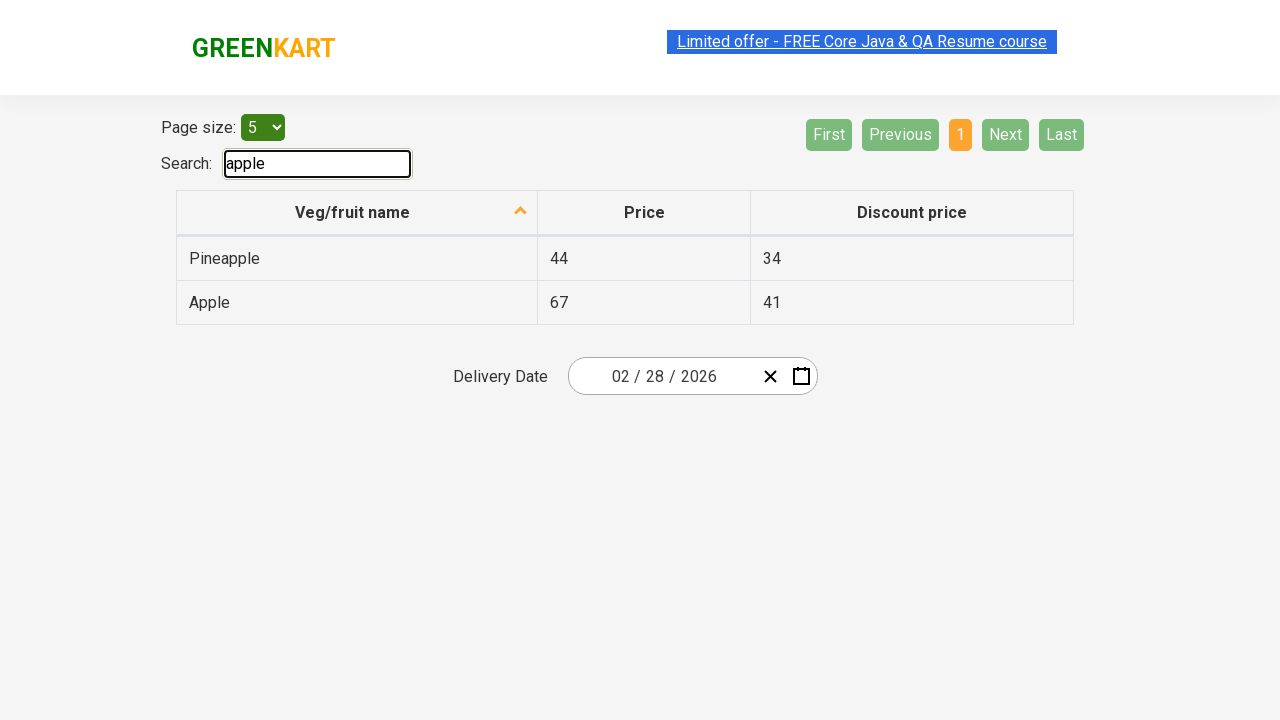